Tests double-click functionality on a W3Schools demo page by switching to an iframe, double-clicking on text, and verifying the text color changes to red.

Starting URL: https://www.w3schools.com/tags/tryit.asp?filename=tryhtml5_ev_ondblclick2

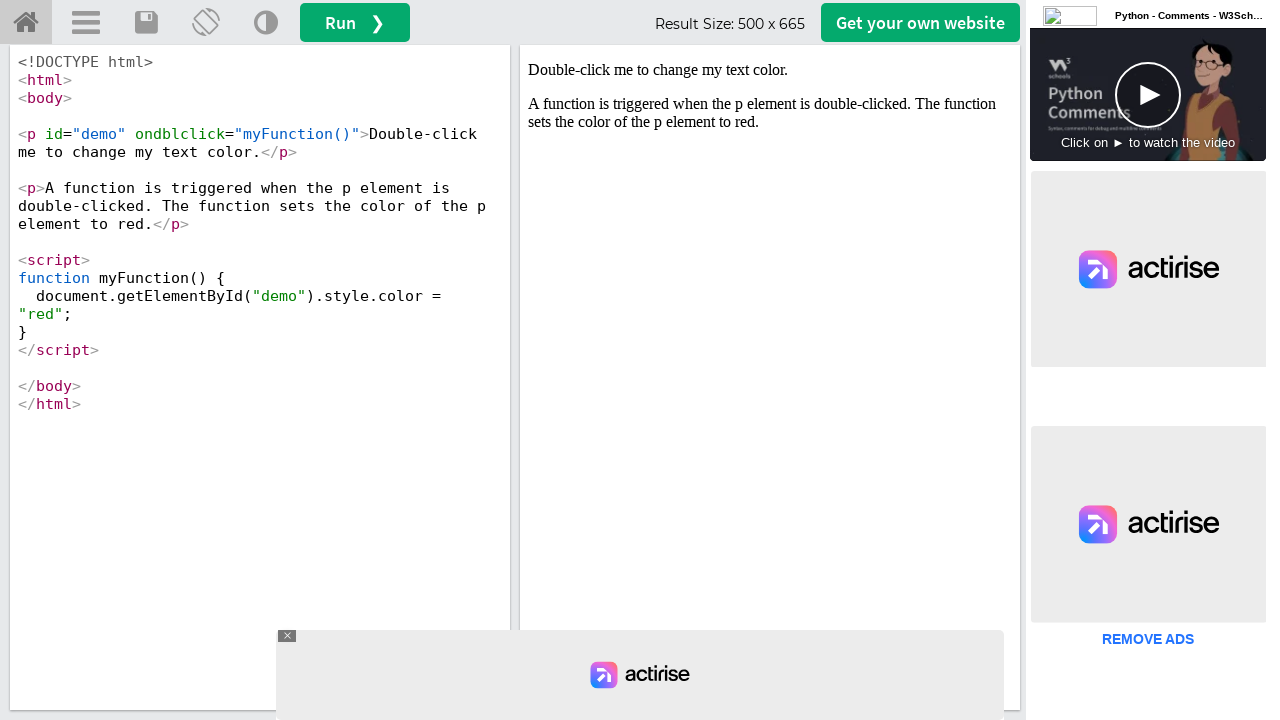

Located iframe with ID 'iframeResult' containing demo content
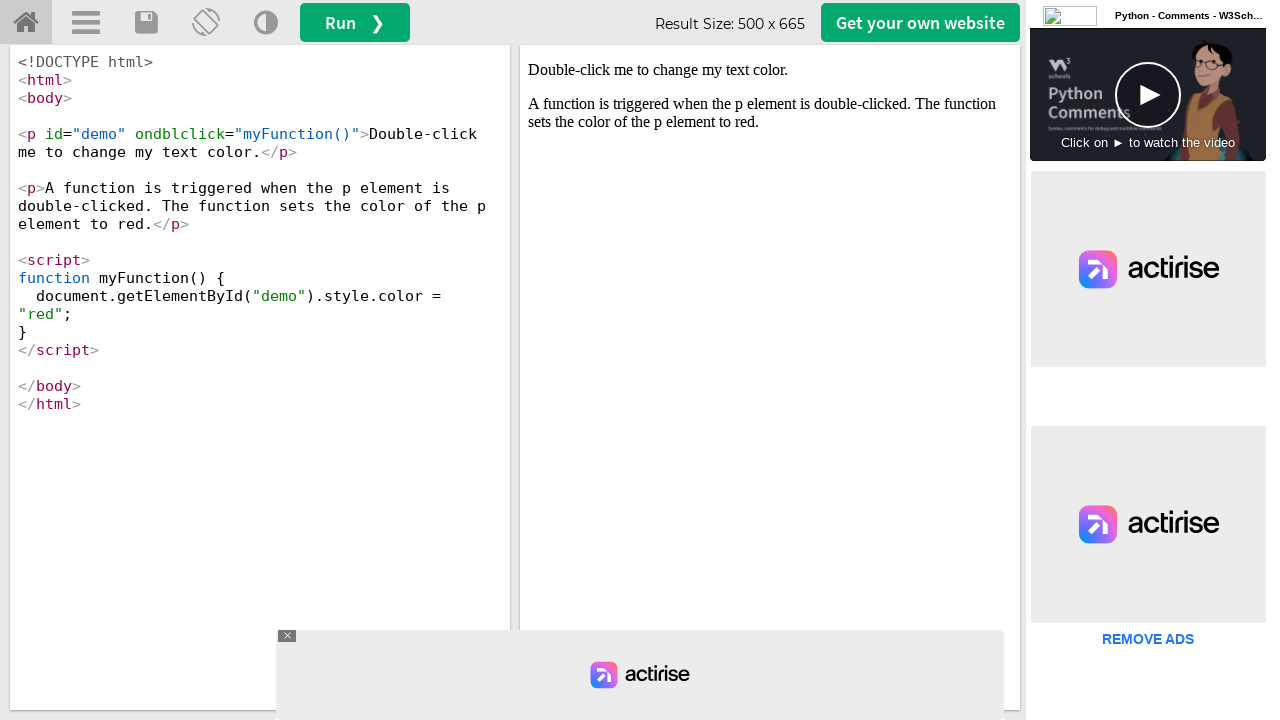

Located text element with ID 'demo' in iframe
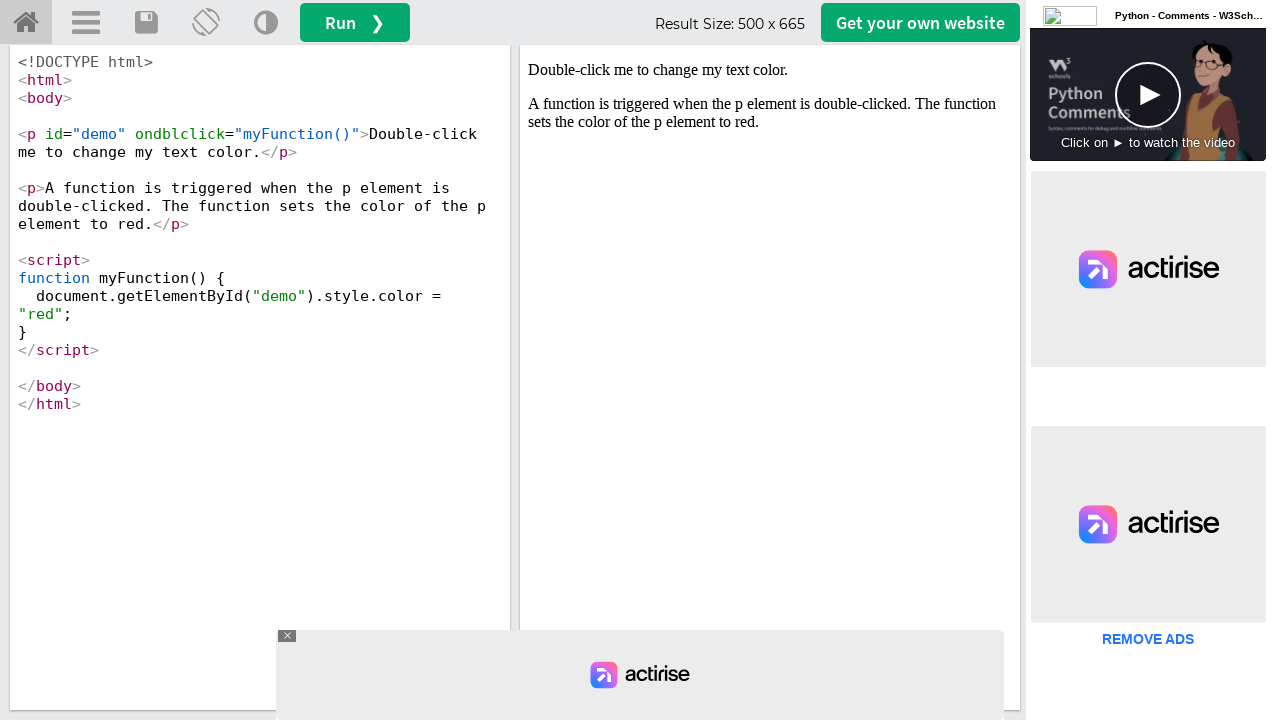

Double-clicked on text element to trigger color change at (770, 70) on #iframeResult >> internal:control=enter-frame >> p#demo
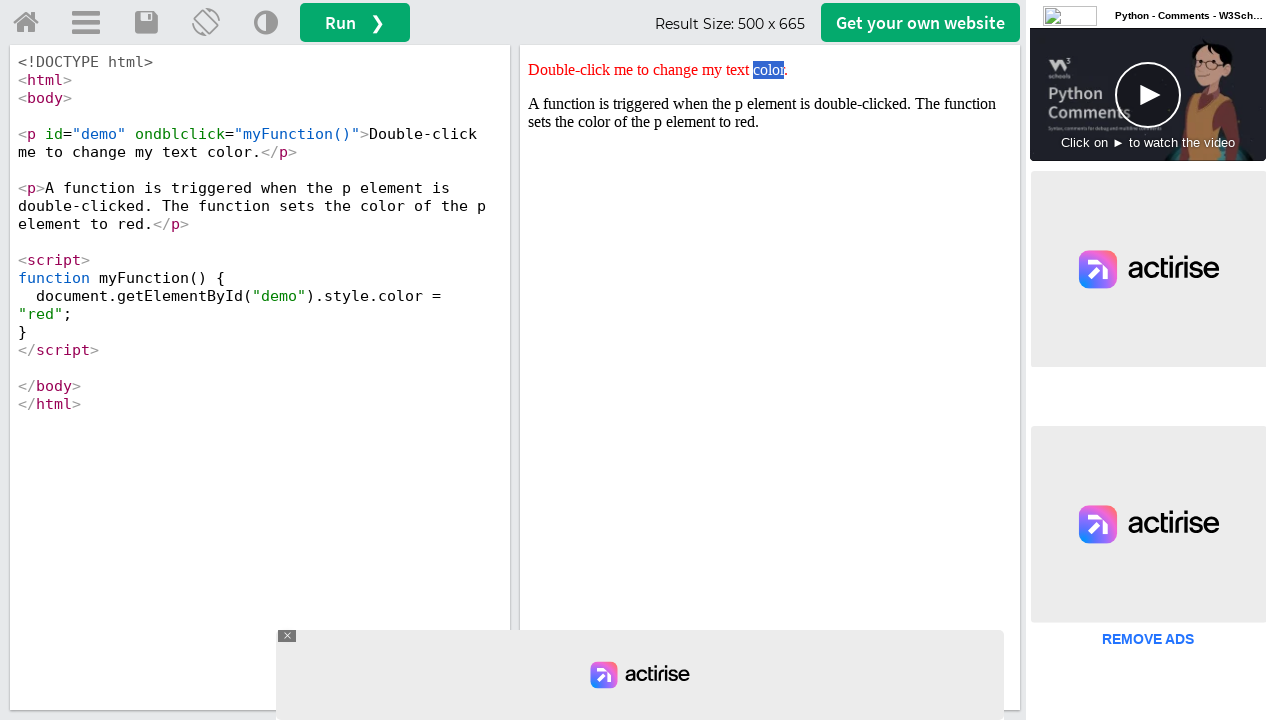

Retrieved style attribute from text element
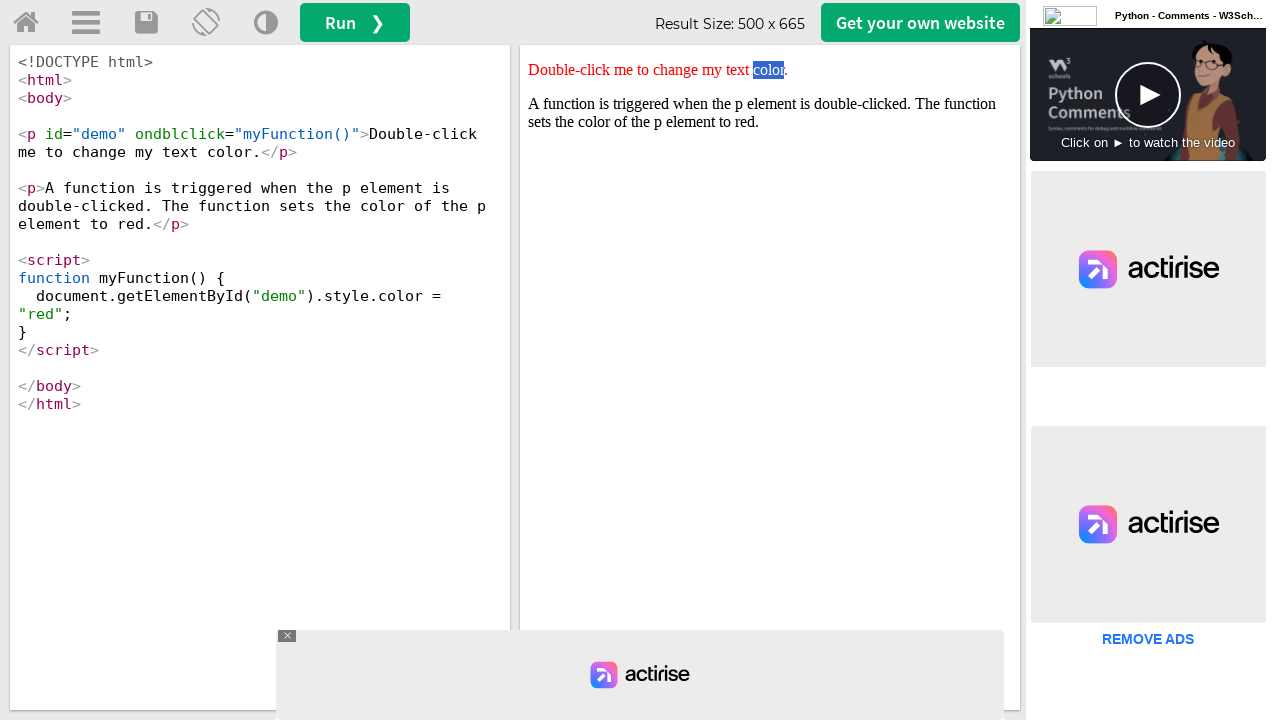

Verified that text color changed to red after double-click
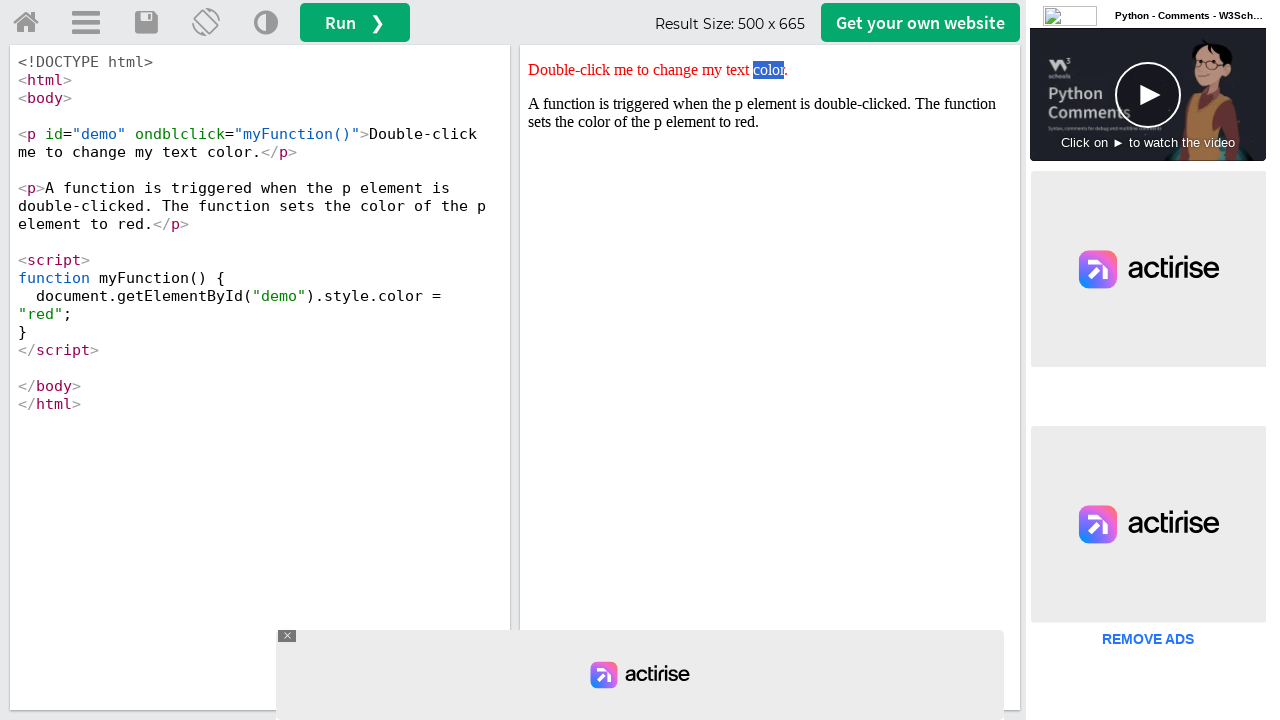

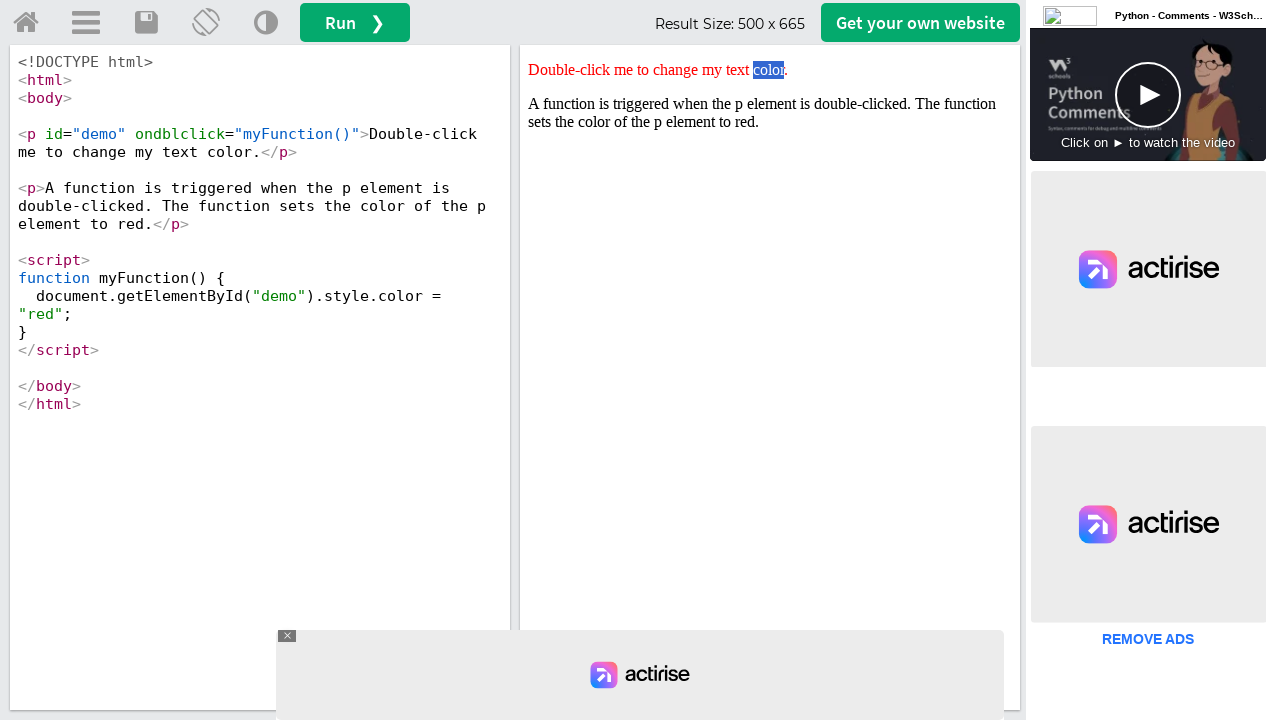